Tests selecting the "Orange" radio button on a test elements page and verifies the selection is reflected in the displayed value

Starting URL: https://test-with-me-app.vercel.app/learning/web-elements/elements/radio

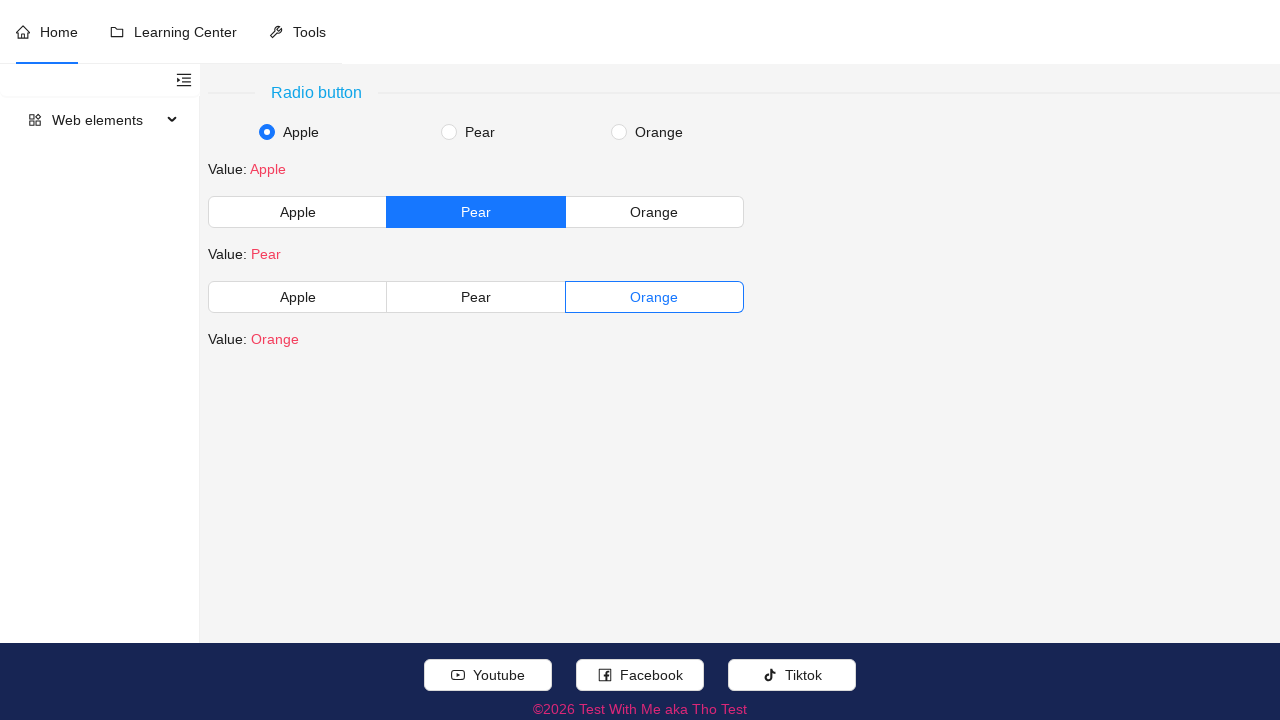

Verified page title contains 'Test With Me aka Tho Test'
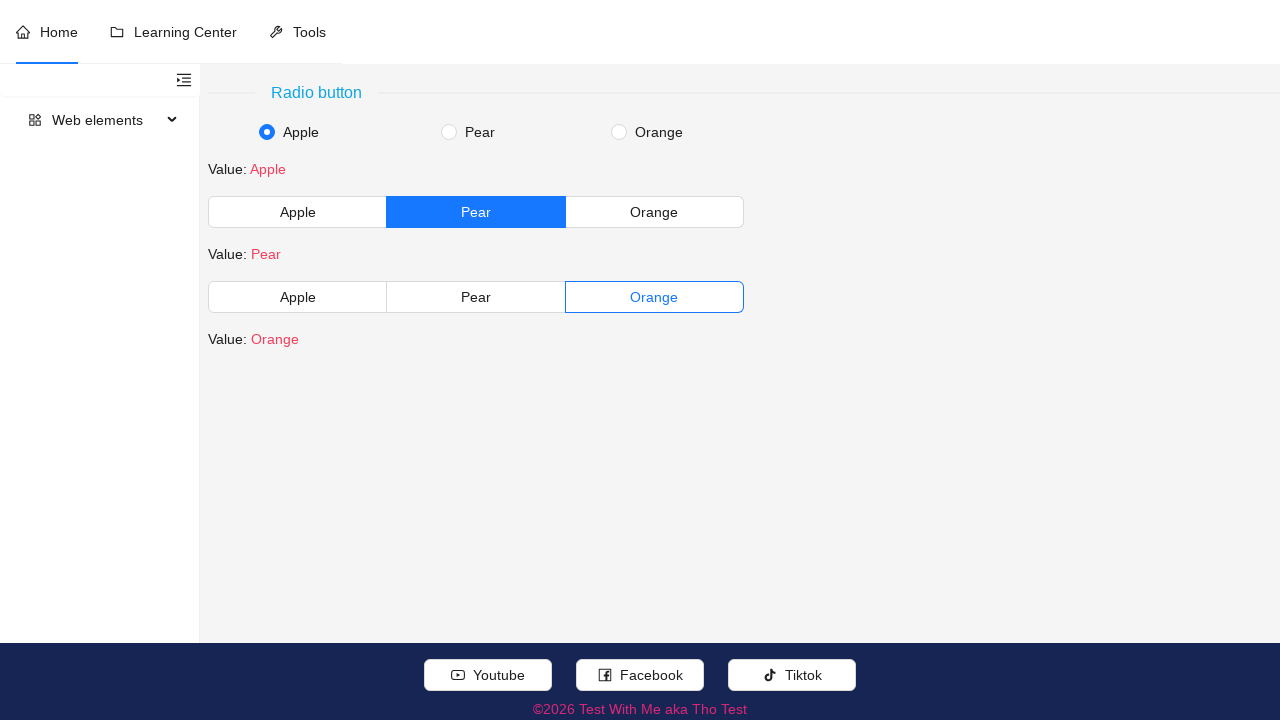

Selected the 'Orange' radio button at (619, 132) on //input[@value='Orange' and contains(concat(' ',normalize-space(@class),' '),' a
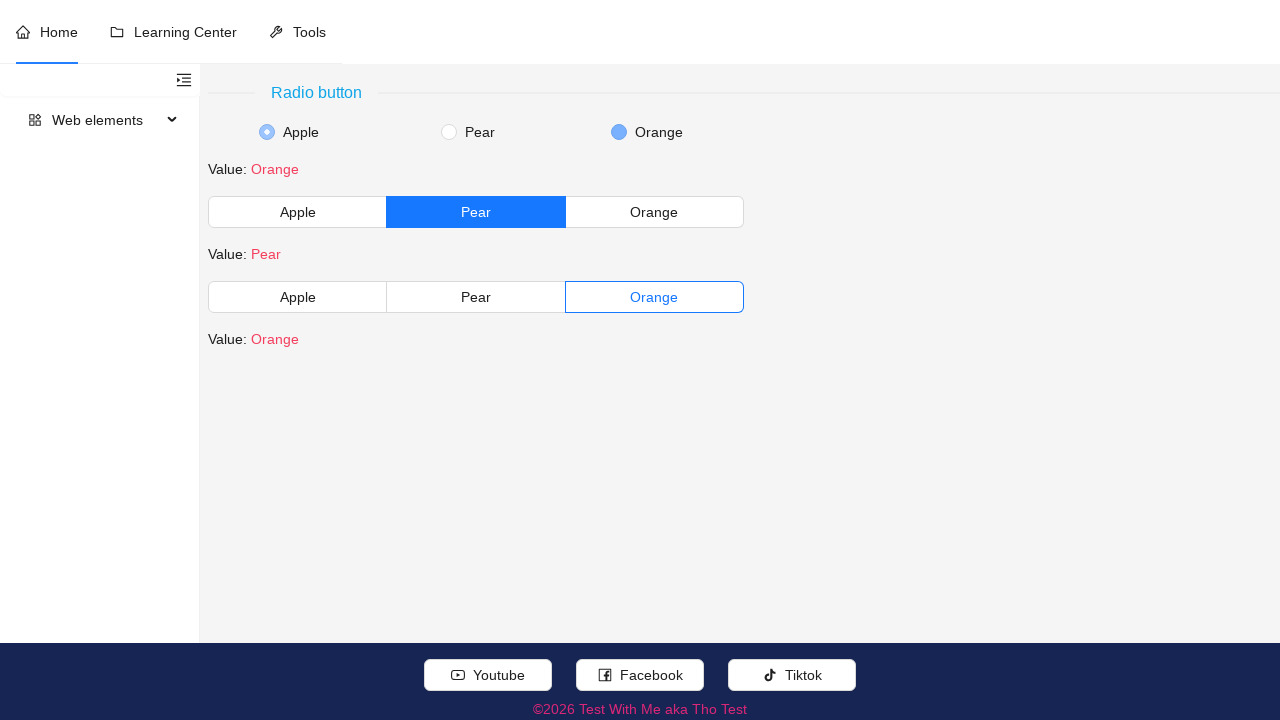

Verified 'Orange' radio button is checked
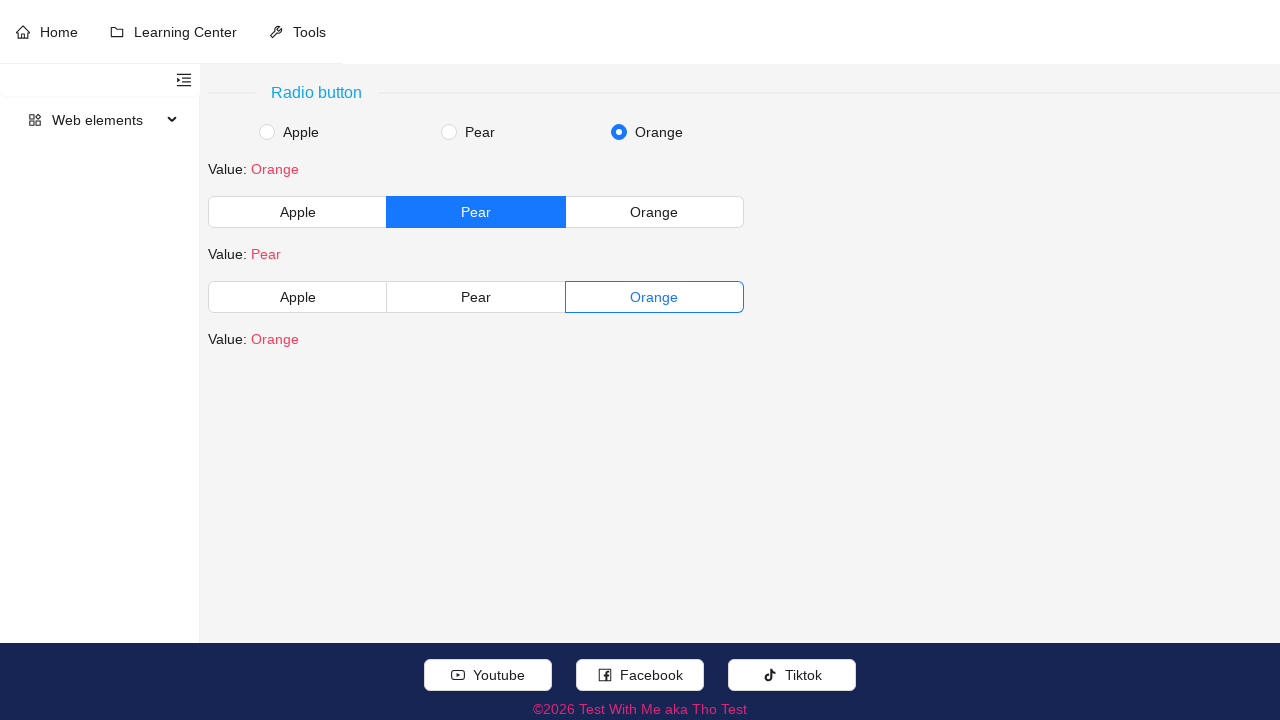

Verified displayed value updated to 'Value: Orange'
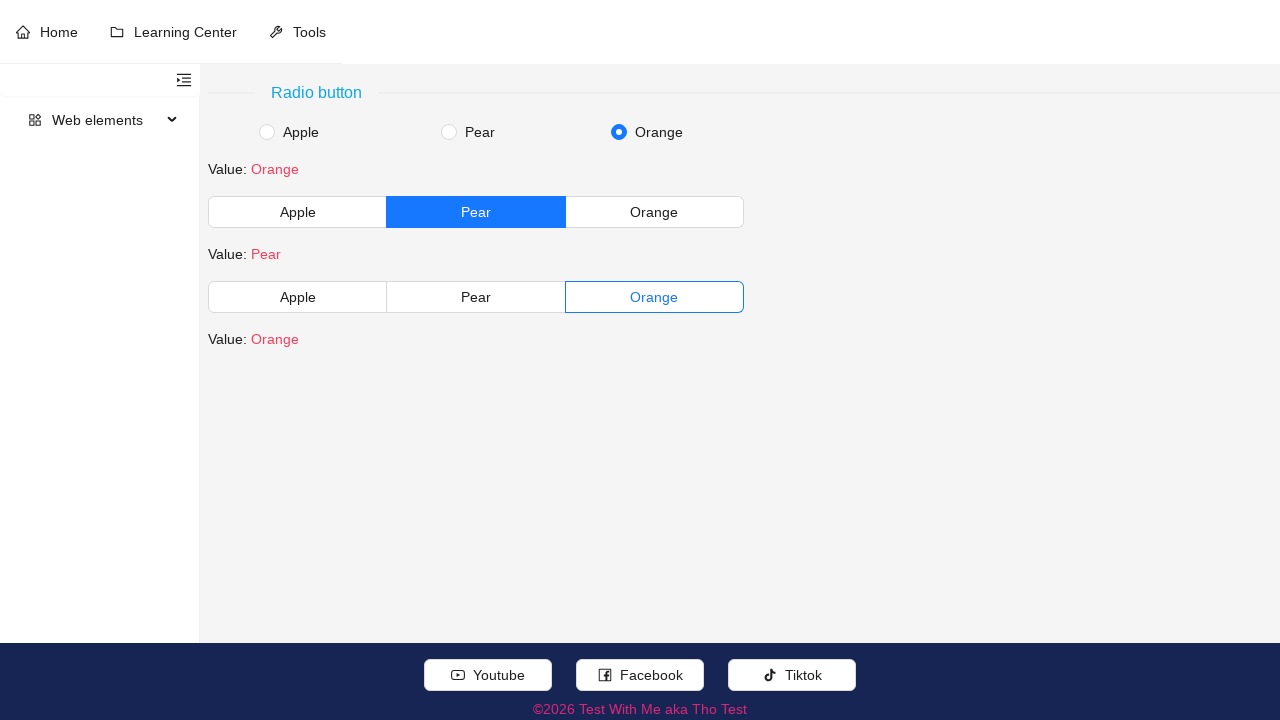

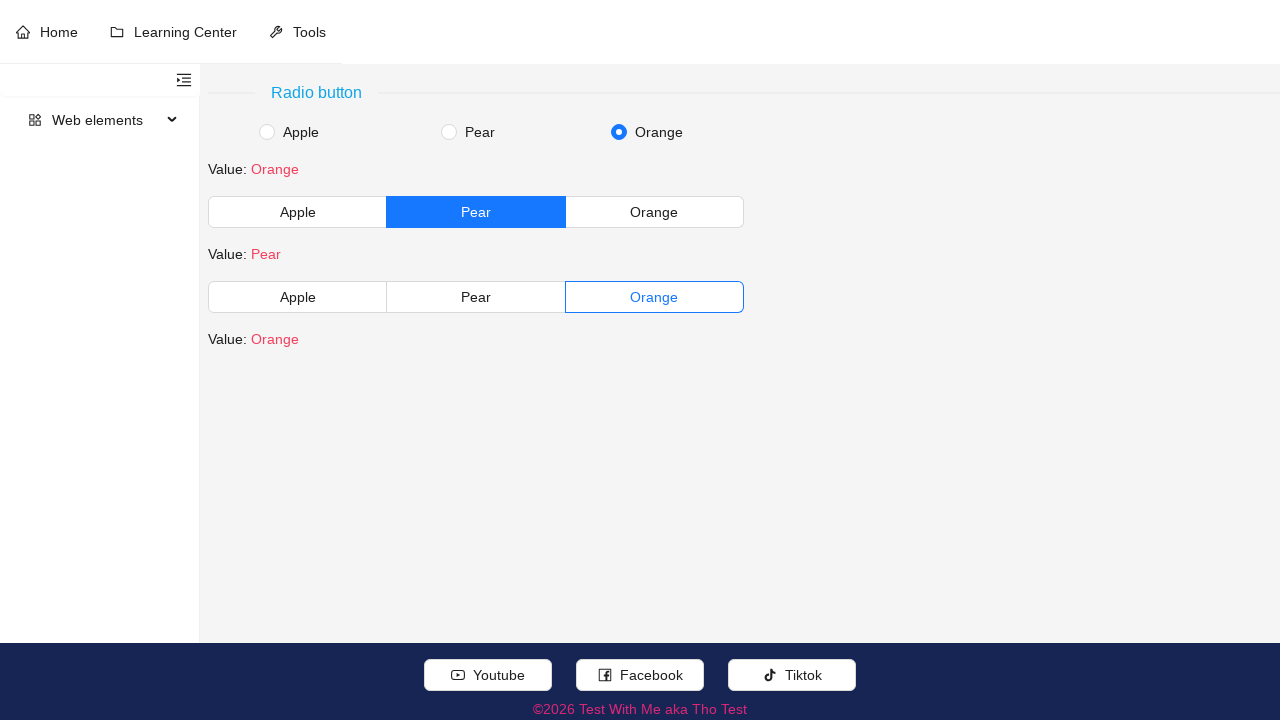